Tests opening multiple footer links in new tabs and switching between them to verify each page loads correctly

Starting URL: https://rahulshettyacademy.com/AutomationPractice/

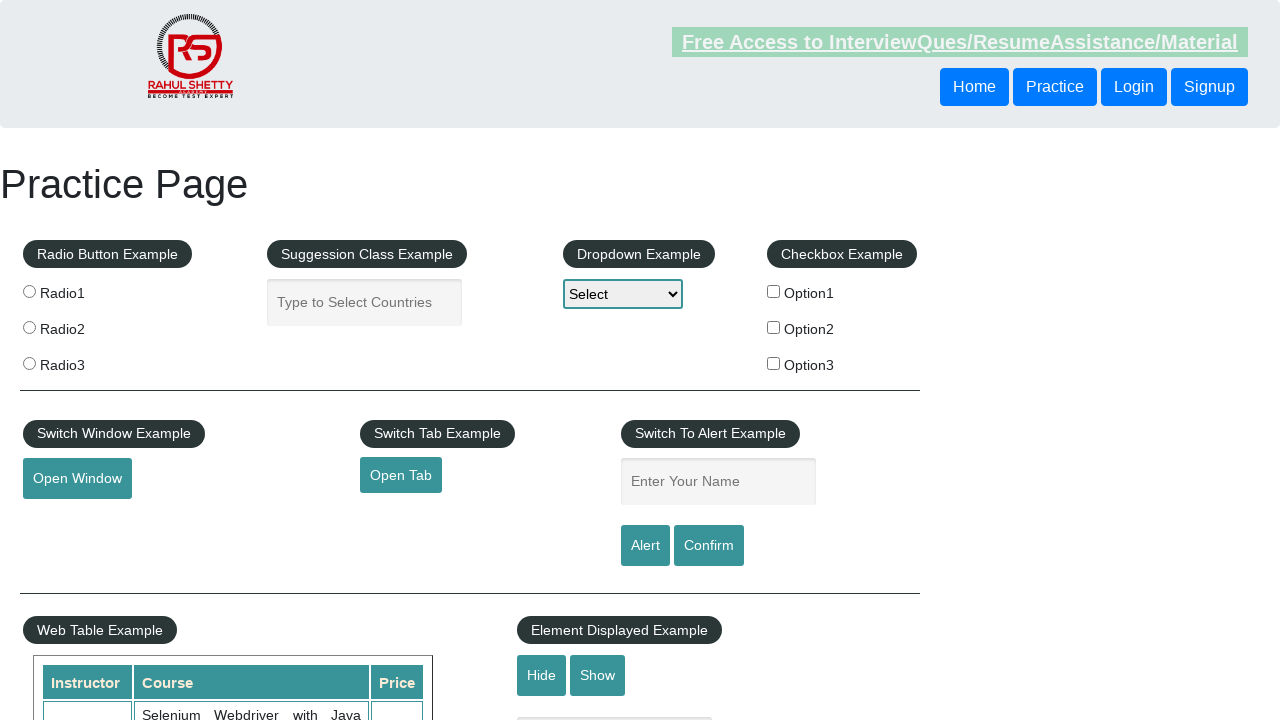

Counted all links on the page
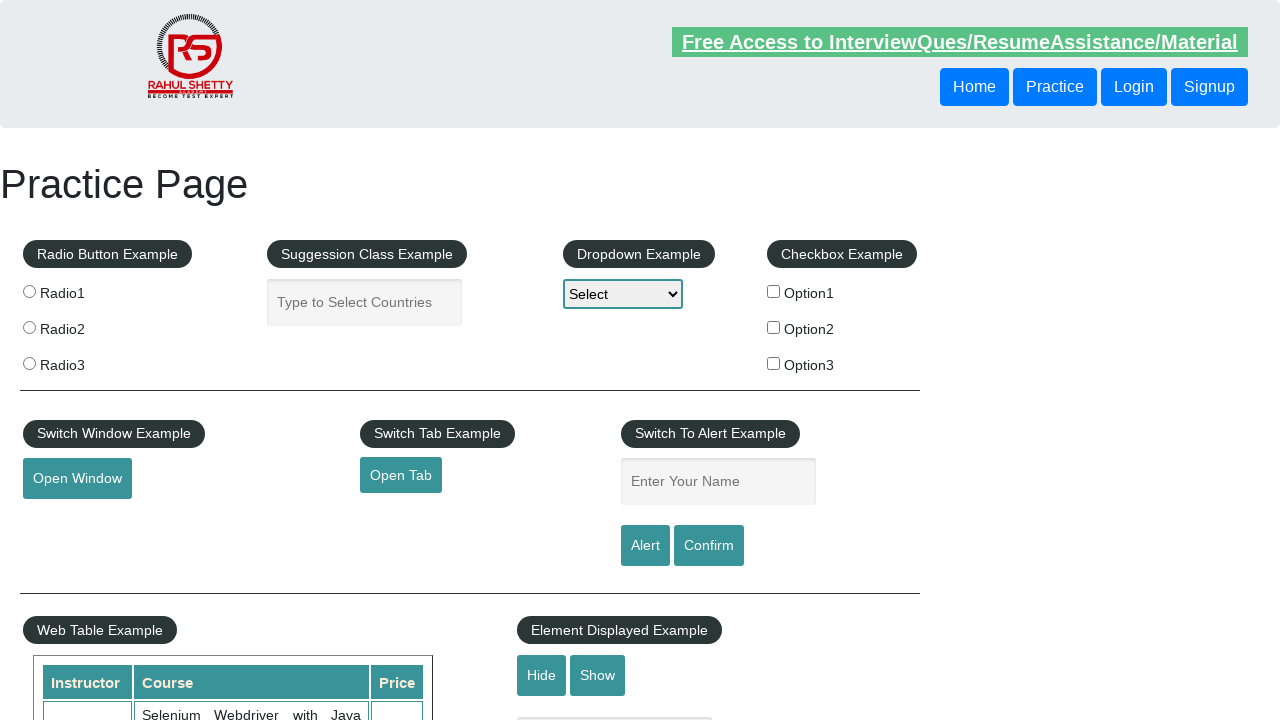

Located footer section with id 'gf-BIG'
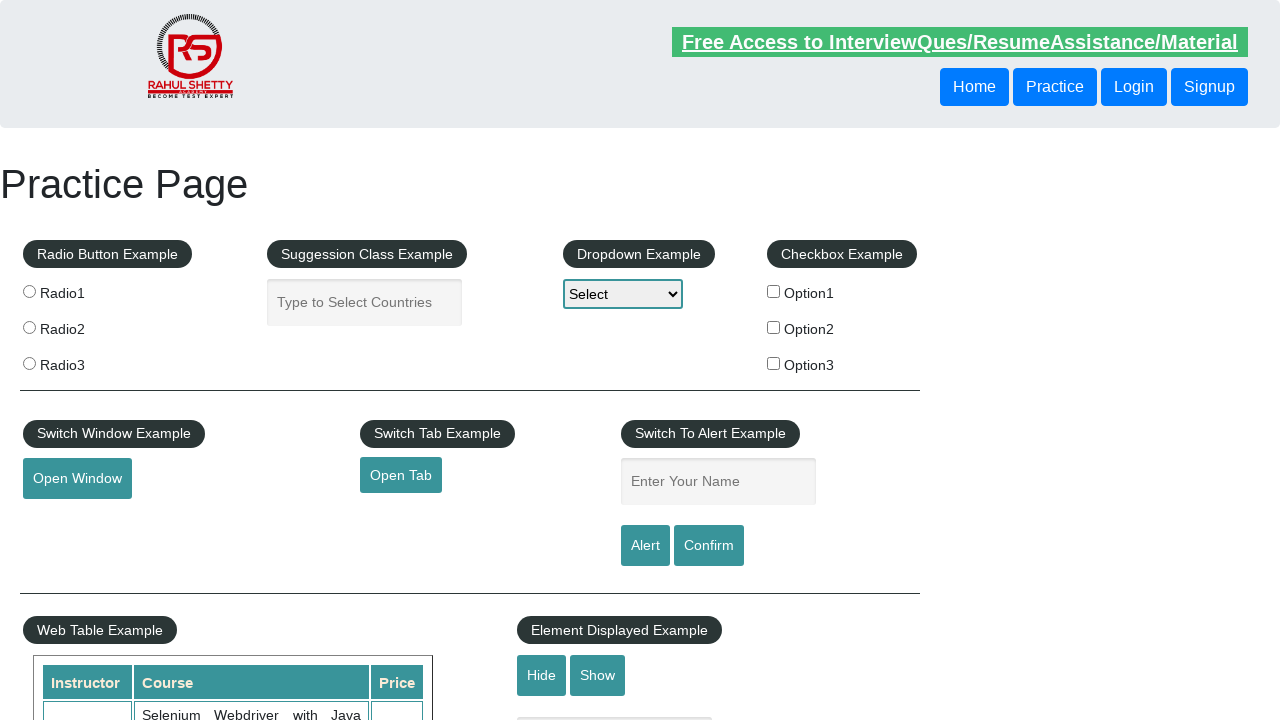

Found 5 footer links in first column
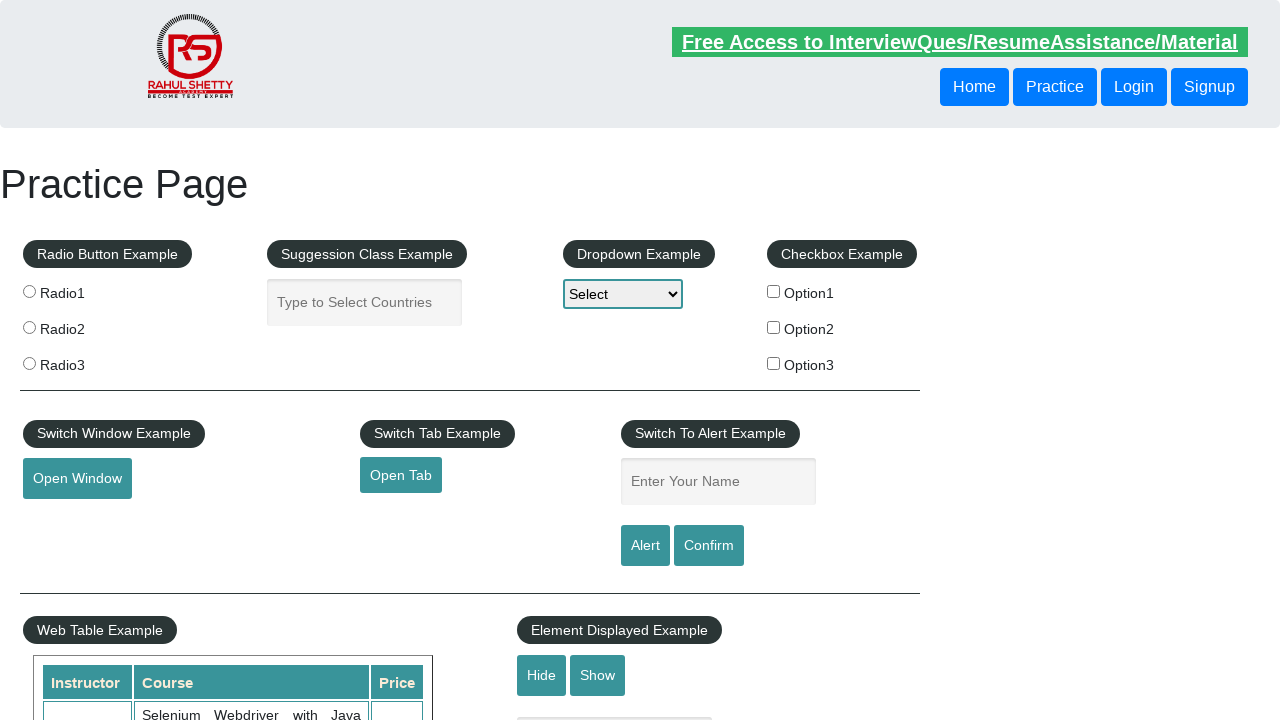

Opened footer link 1 in new tab using Ctrl+Click at (68, 520) on div[id='gf-BIG'] >> .gf-t td:nth-child(1) ul li a >> nth=1
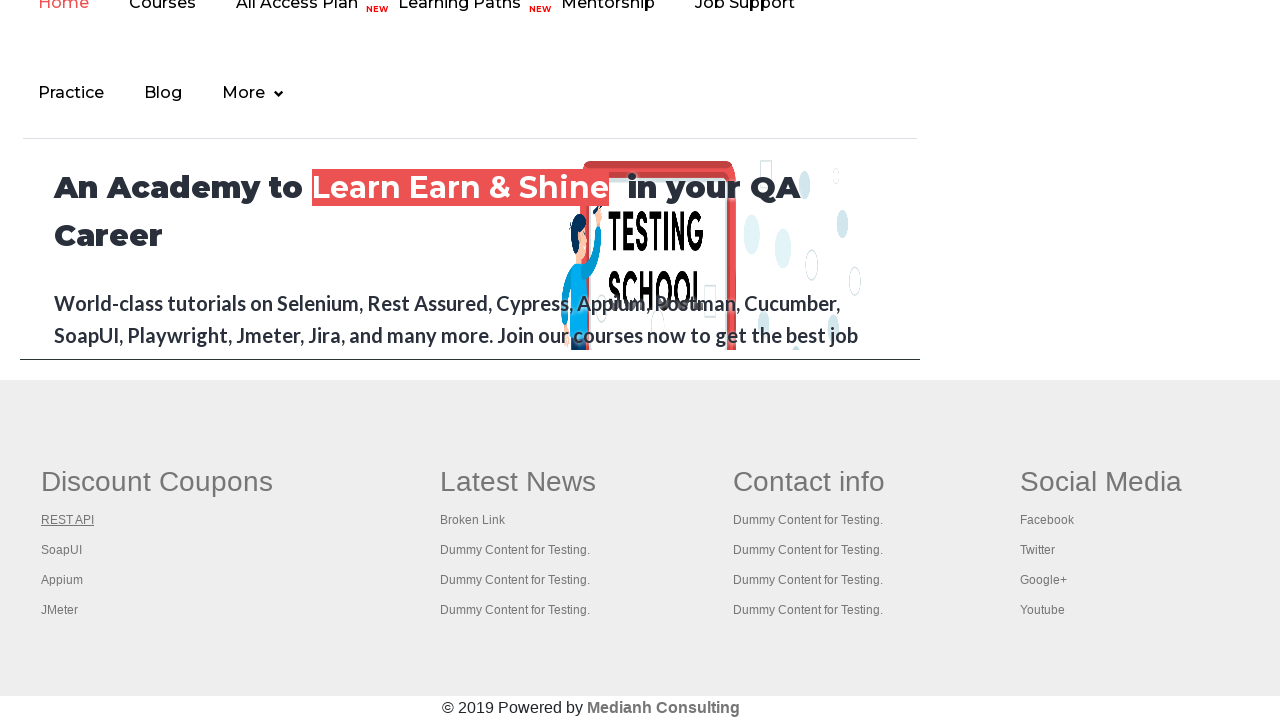

Opened footer link 2 in new tab using Ctrl+Click at (62, 550) on div[id='gf-BIG'] >> .gf-t td:nth-child(1) ul li a >> nth=2
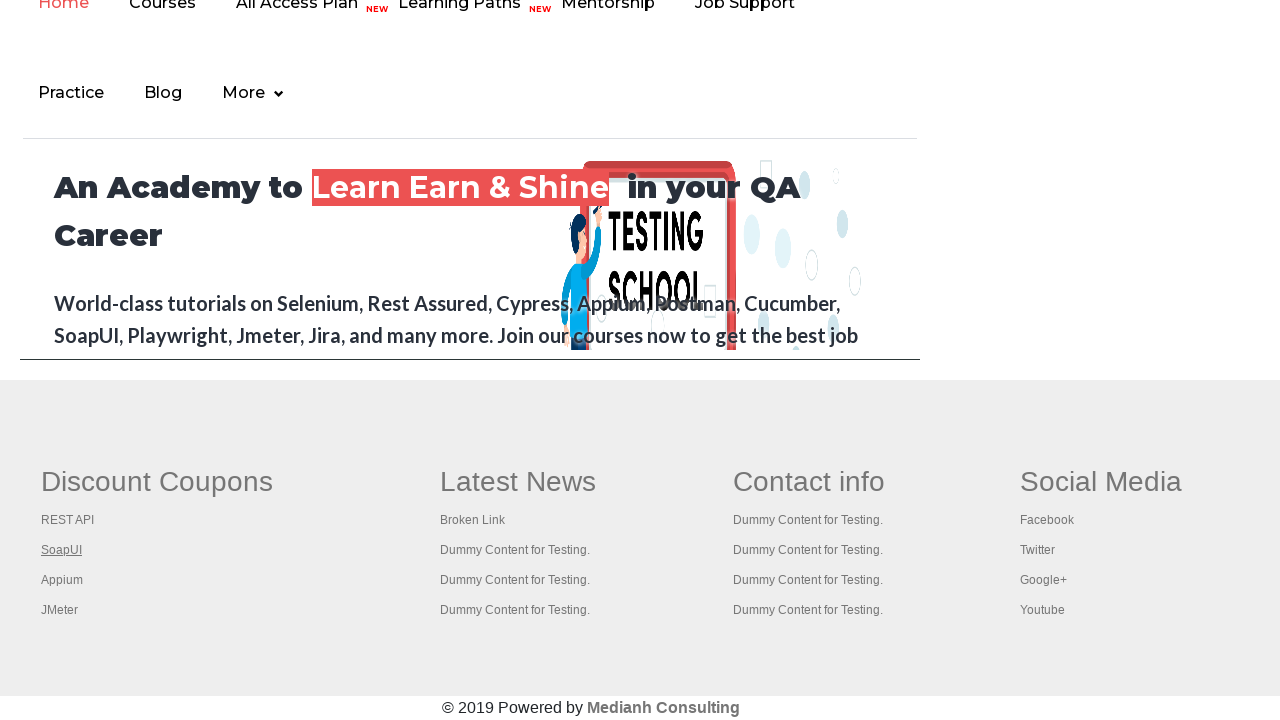

Opened footer link 3 in new tab using Ctrl+Click at (62, 580) on div[id='gf-BIG'] >> .gf-t td:nth-child(1) ul li a >> nth=3
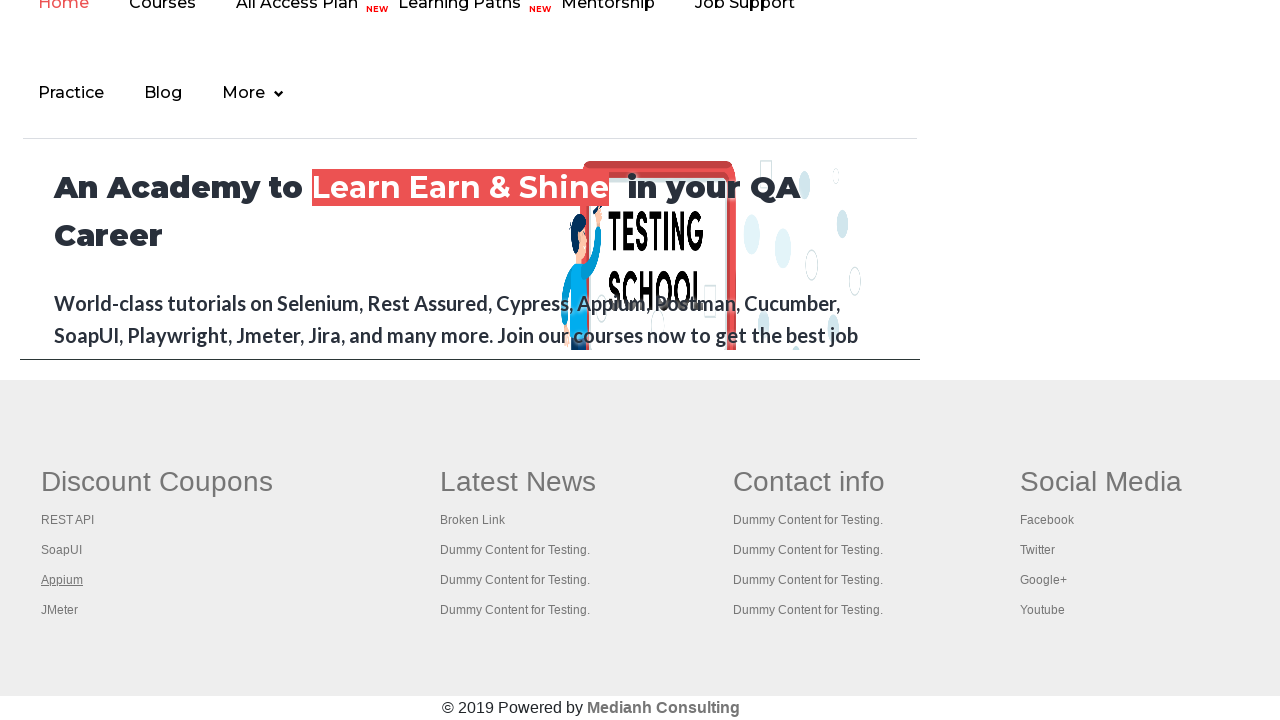

Opened footer link 4 in new tab using Ctrl+Click at (60, 610) on div[id='gf-BIG'] >> .gf-t td:nth-child(1) ul li a >> nth=4
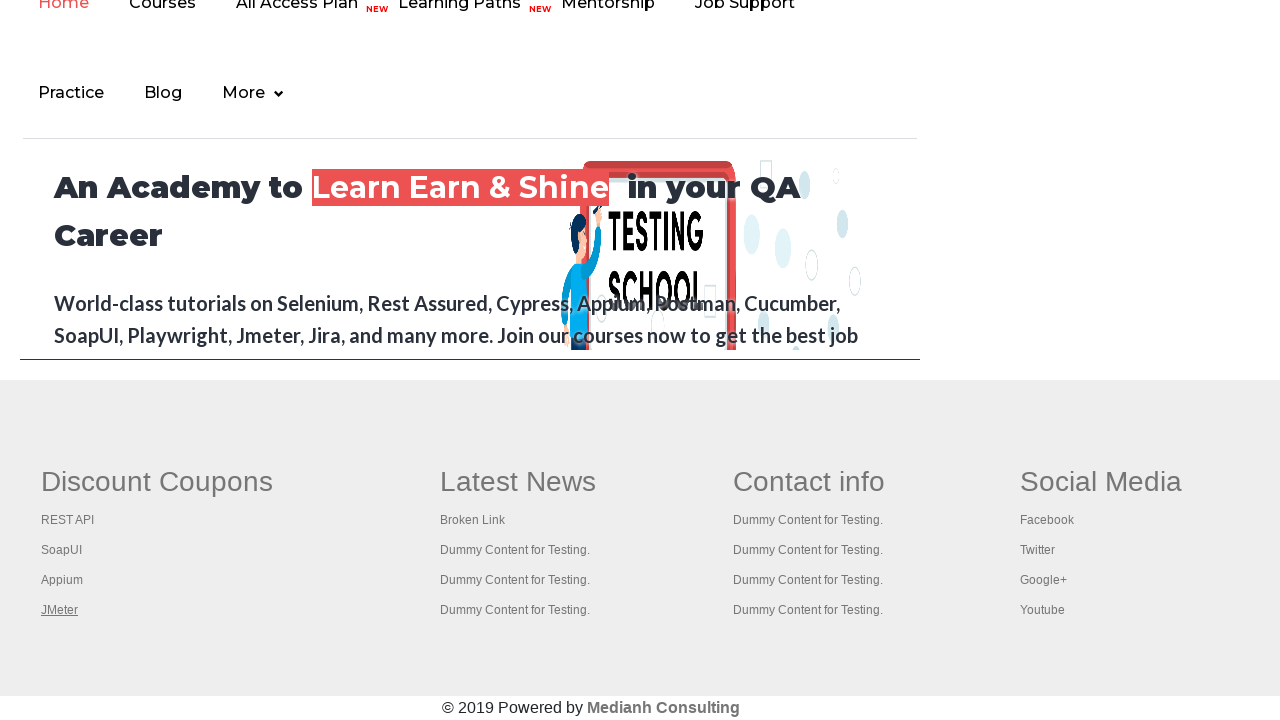

Waited for page load state on tab 1
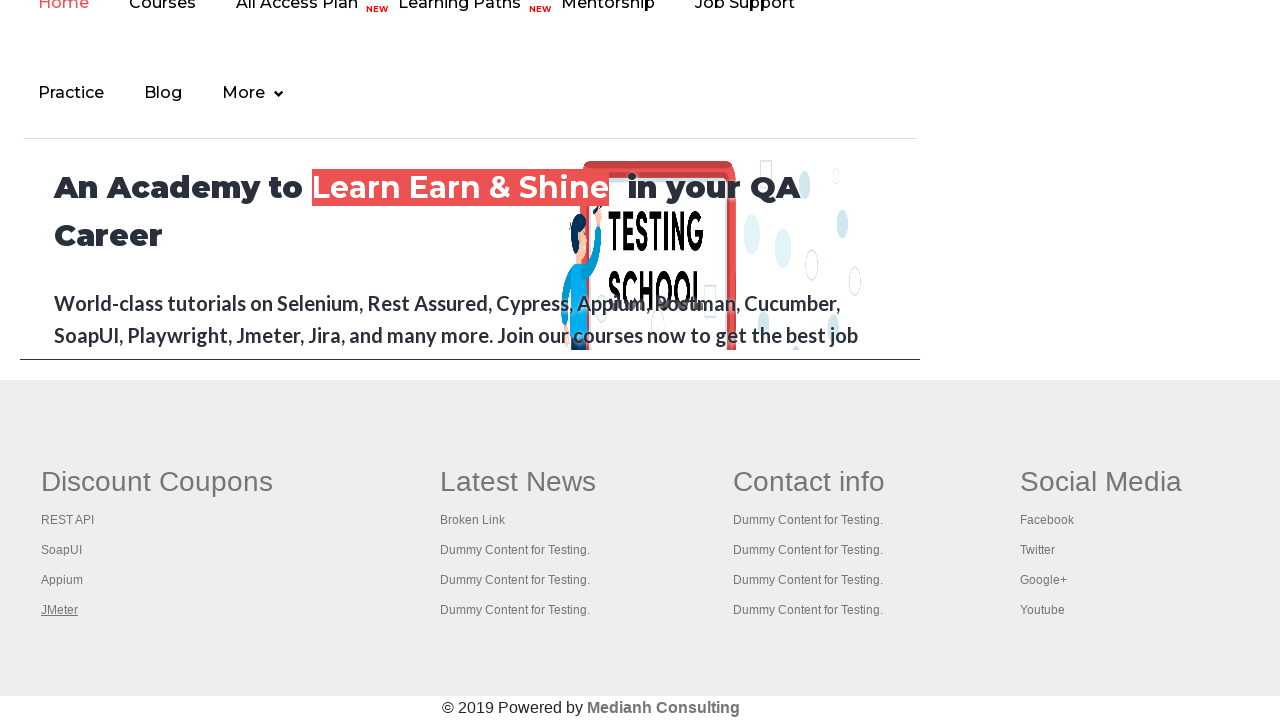

Retrieved title 'REST API Tutorial' from tab 1
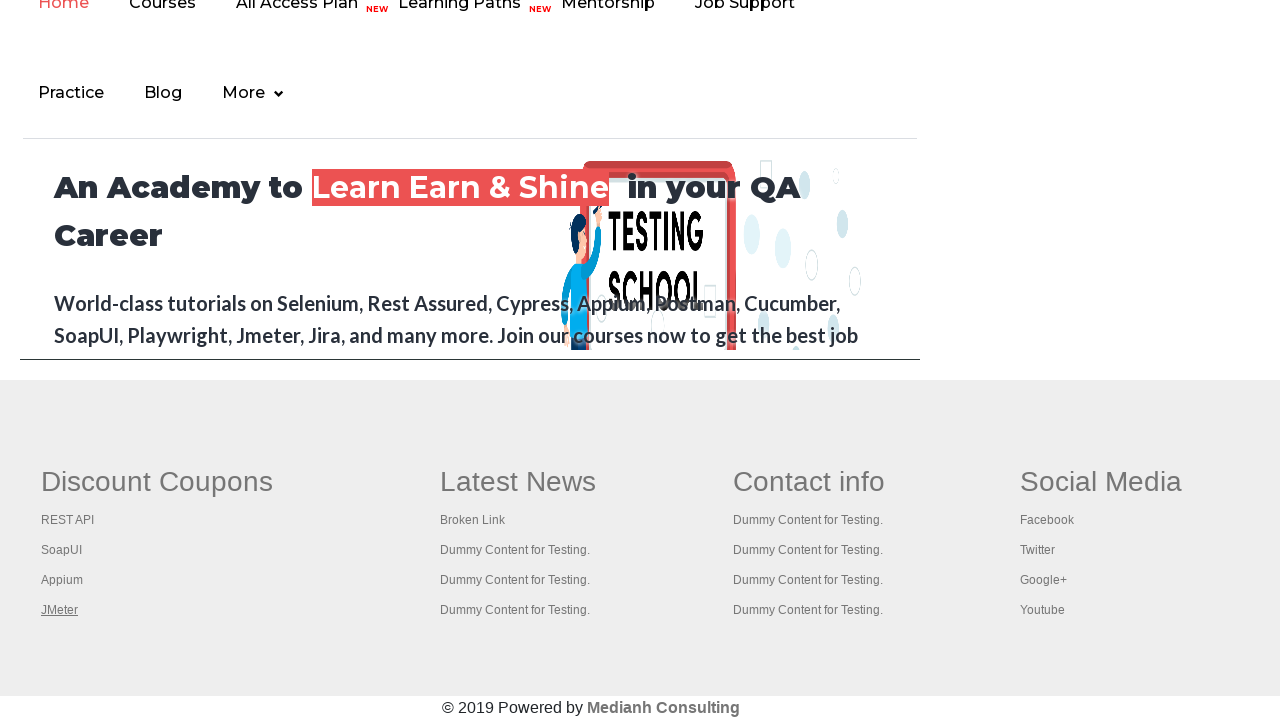

Closed tab 1
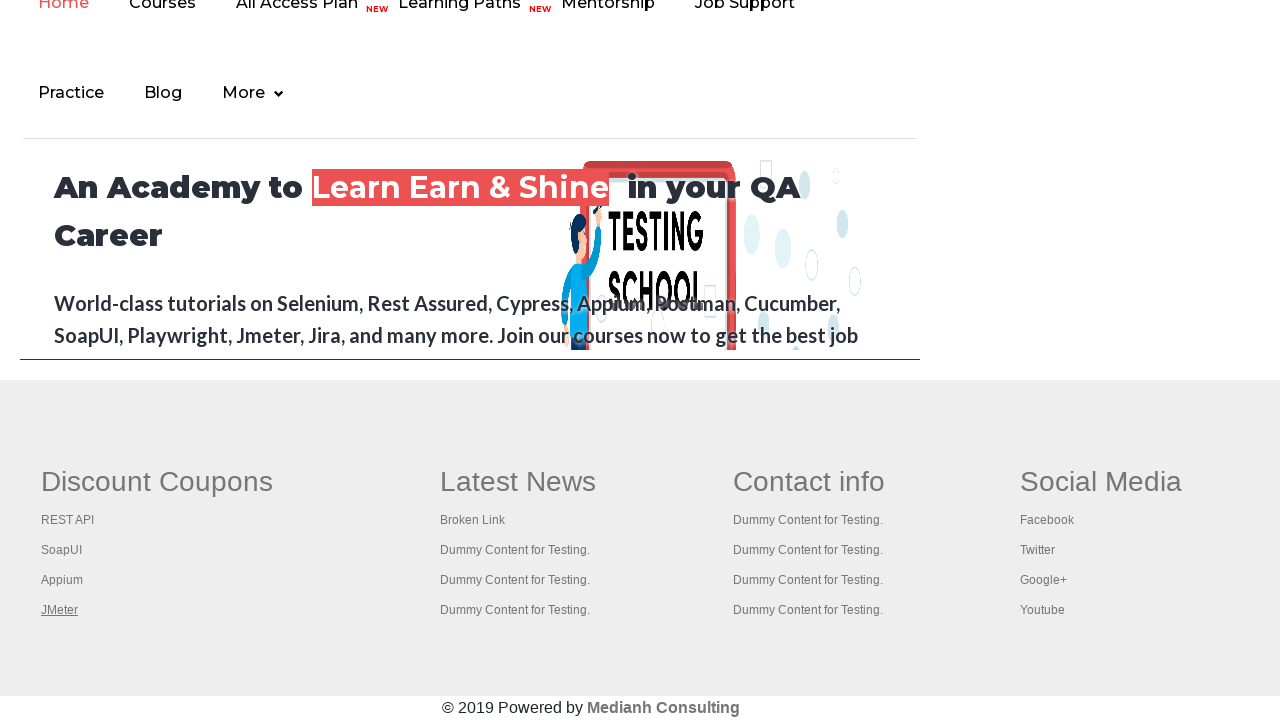

Waited for page load state on tab 2
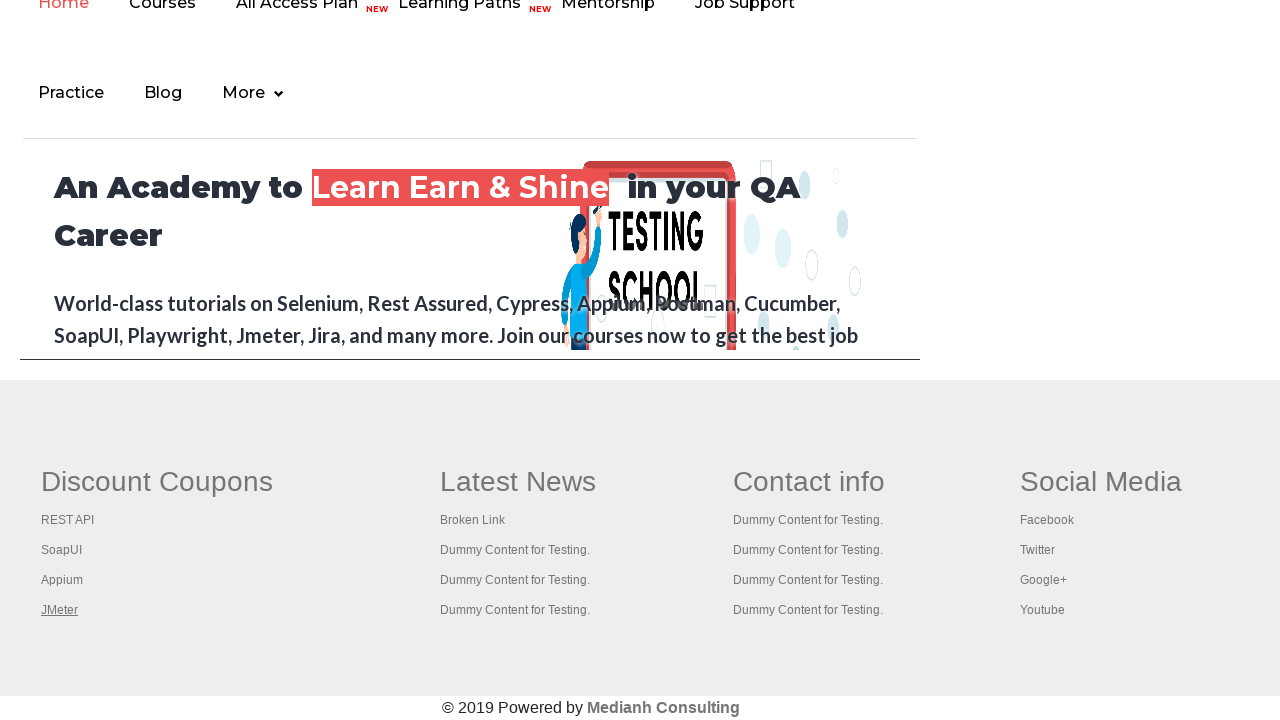

Retrieved title 'The World’s Most Popular API Testing Tool | SoapUI' from tab 2
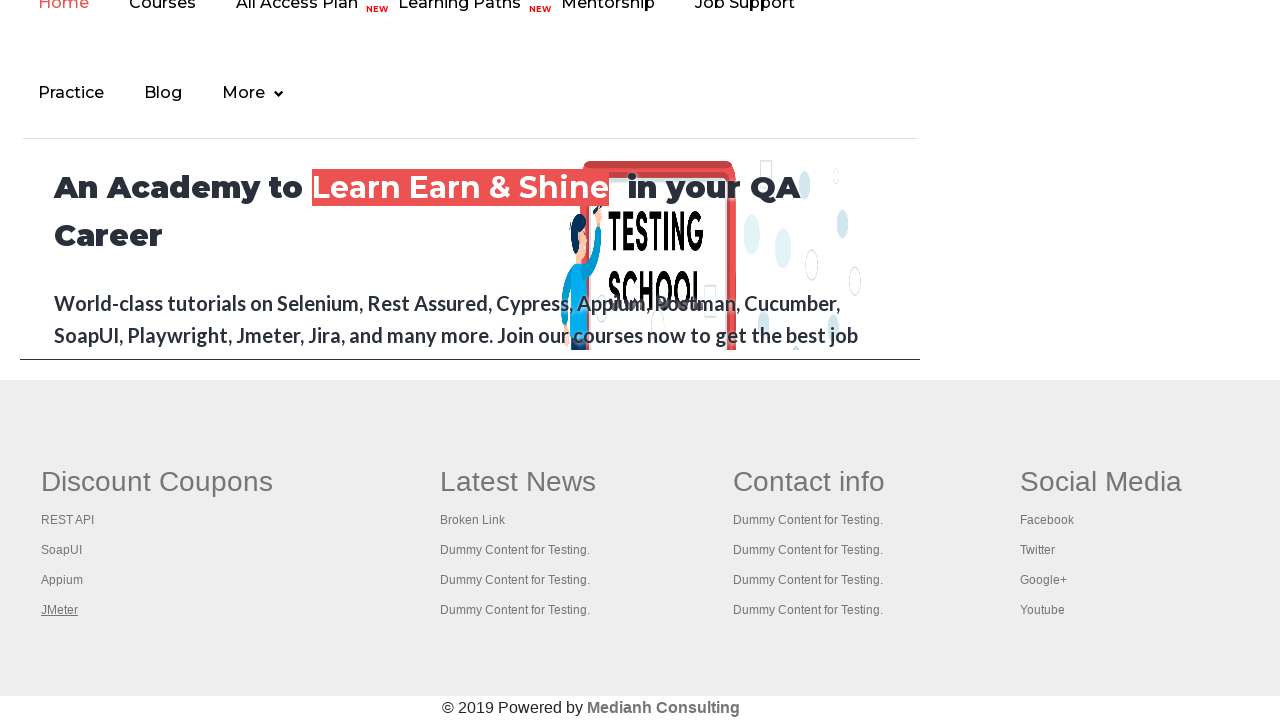

Closed tab 2
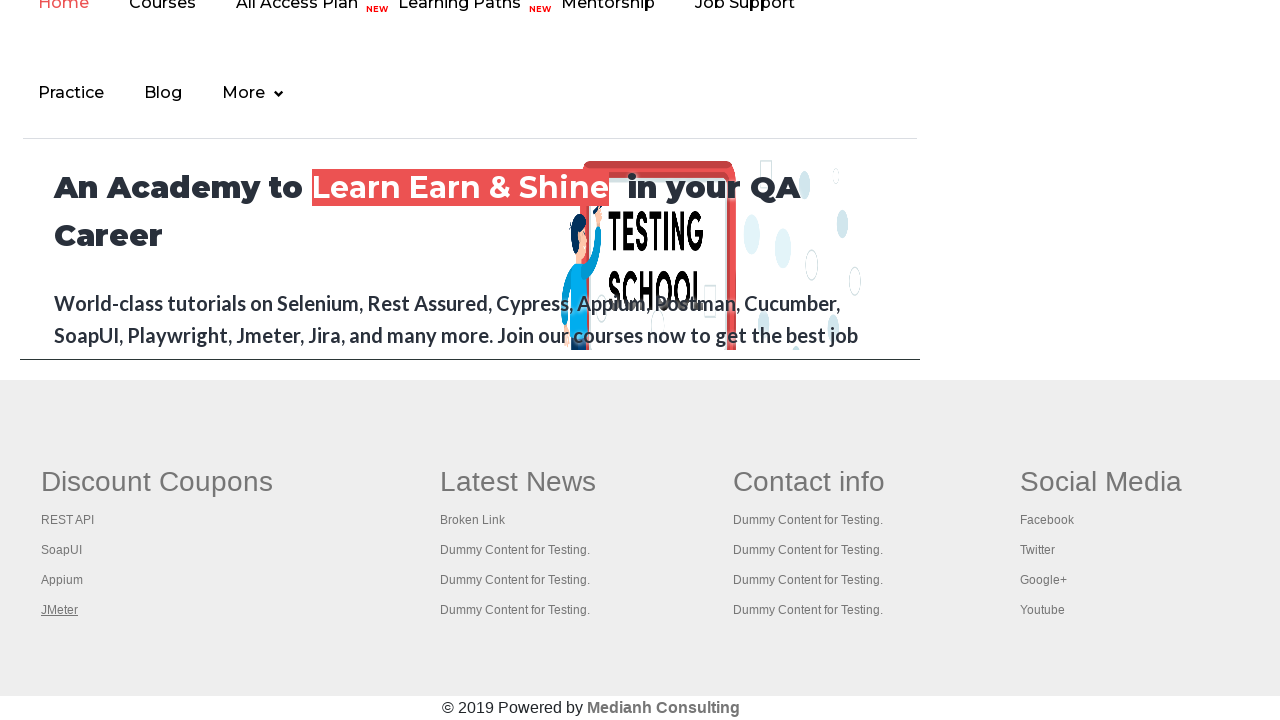

Waited for page load state on tab 3
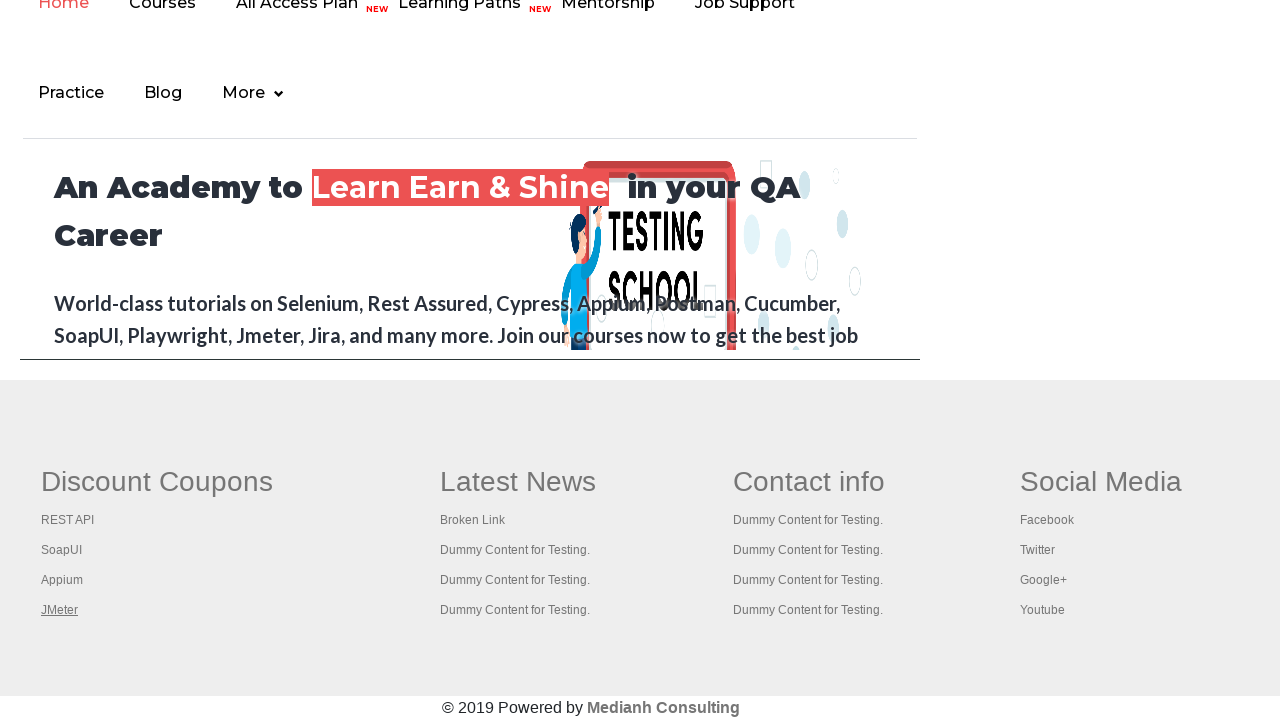

Retrieved title 'Appium tutorial for Mobile Apps testing | RahulShetty Academy | Rahul' from tab 3
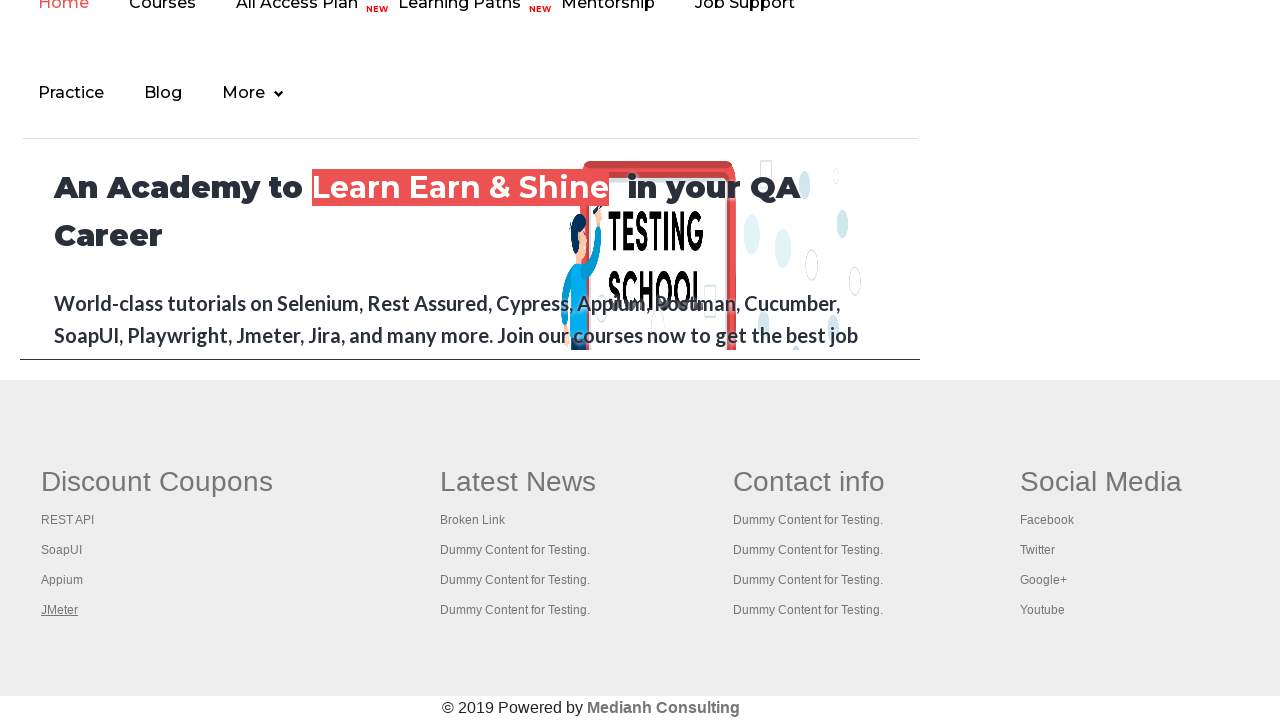

Closed tab 3
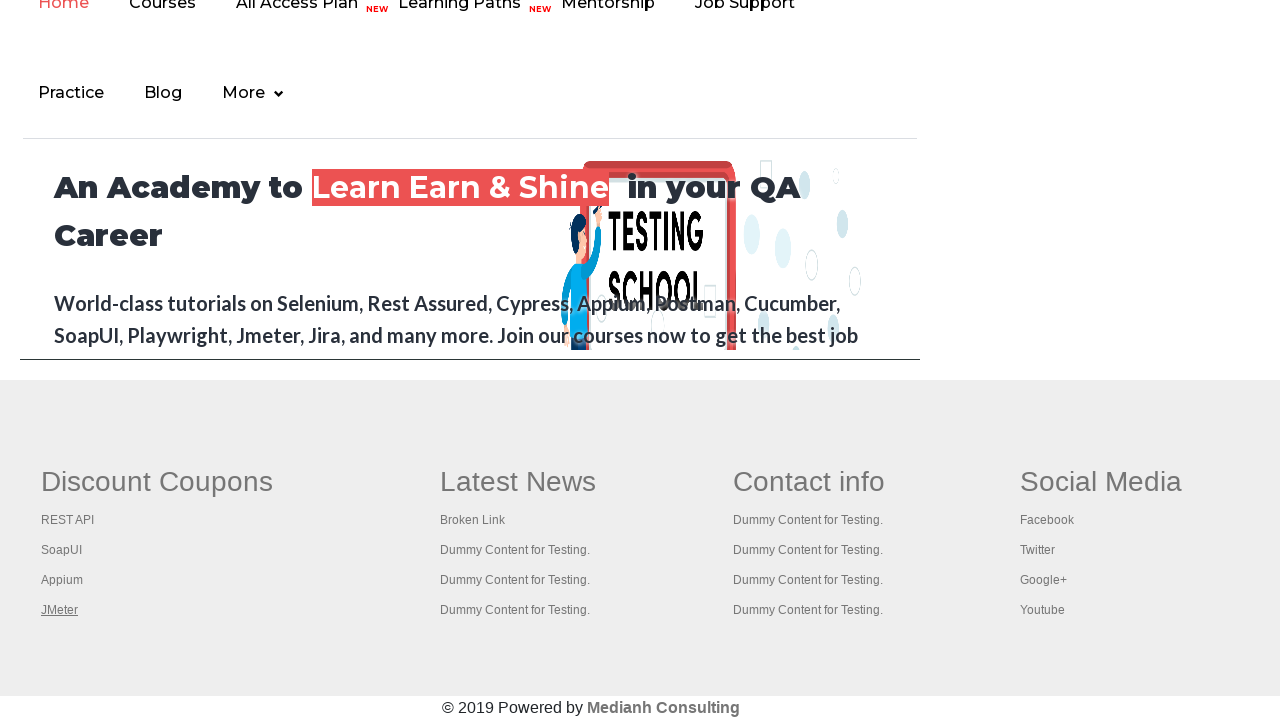

Waited for page load state on tab 4
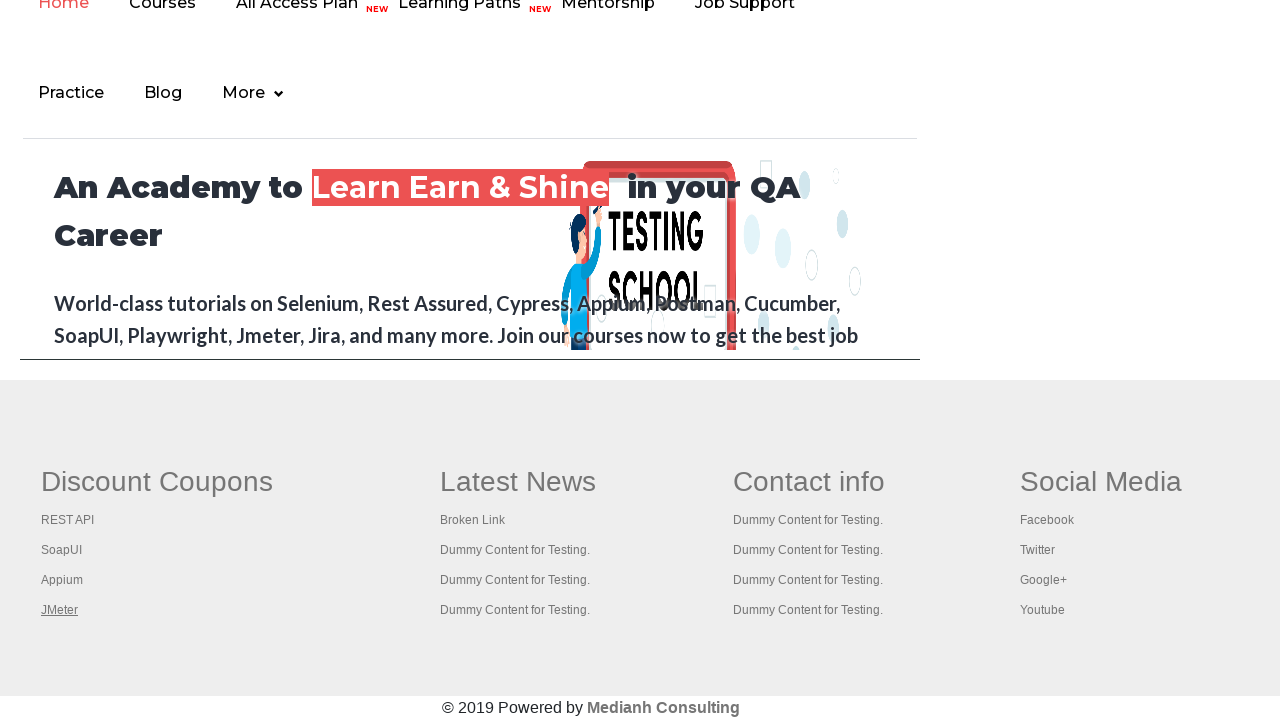

Retrieved title 'Apache JMeter - Apache JMeter™' from tab 4
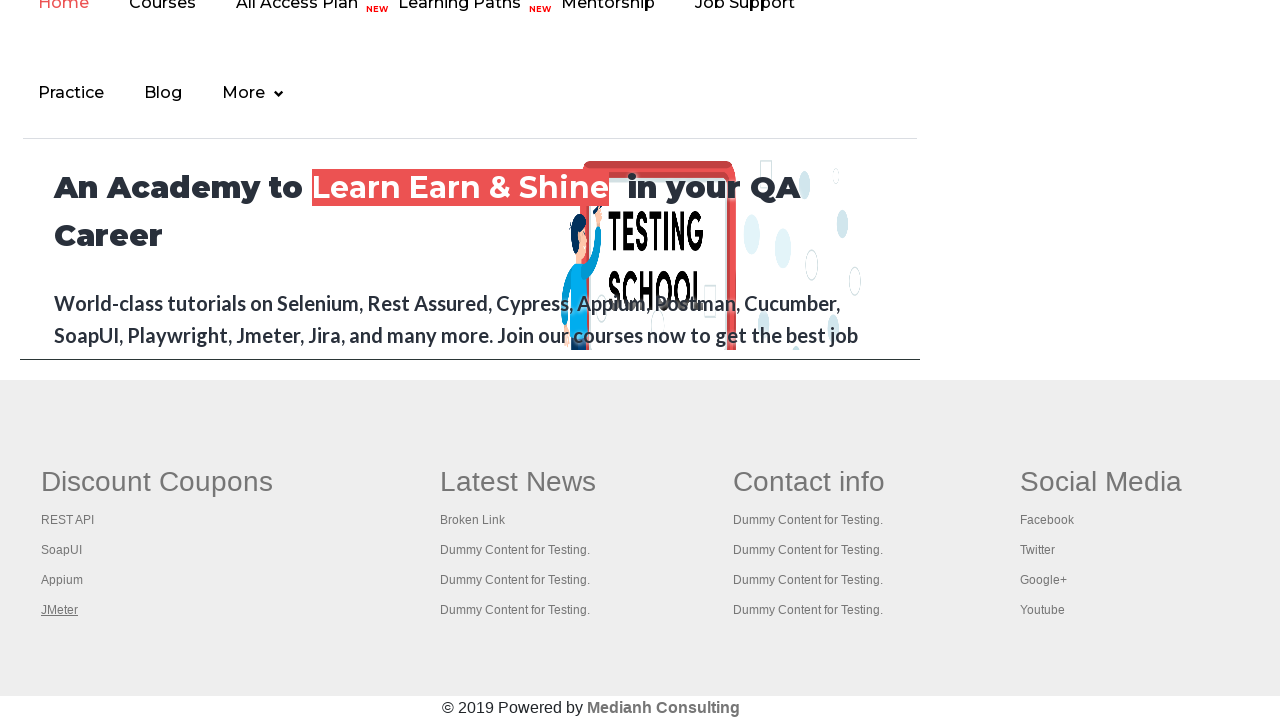

Closed tab 4
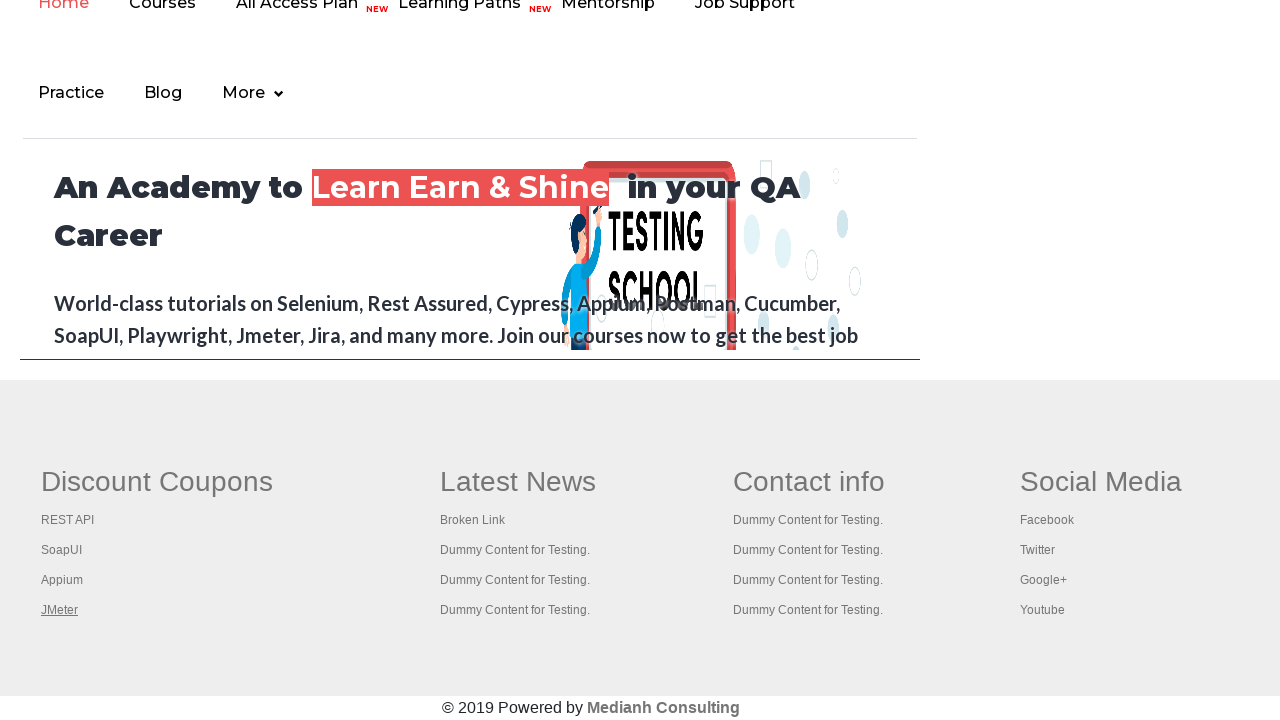

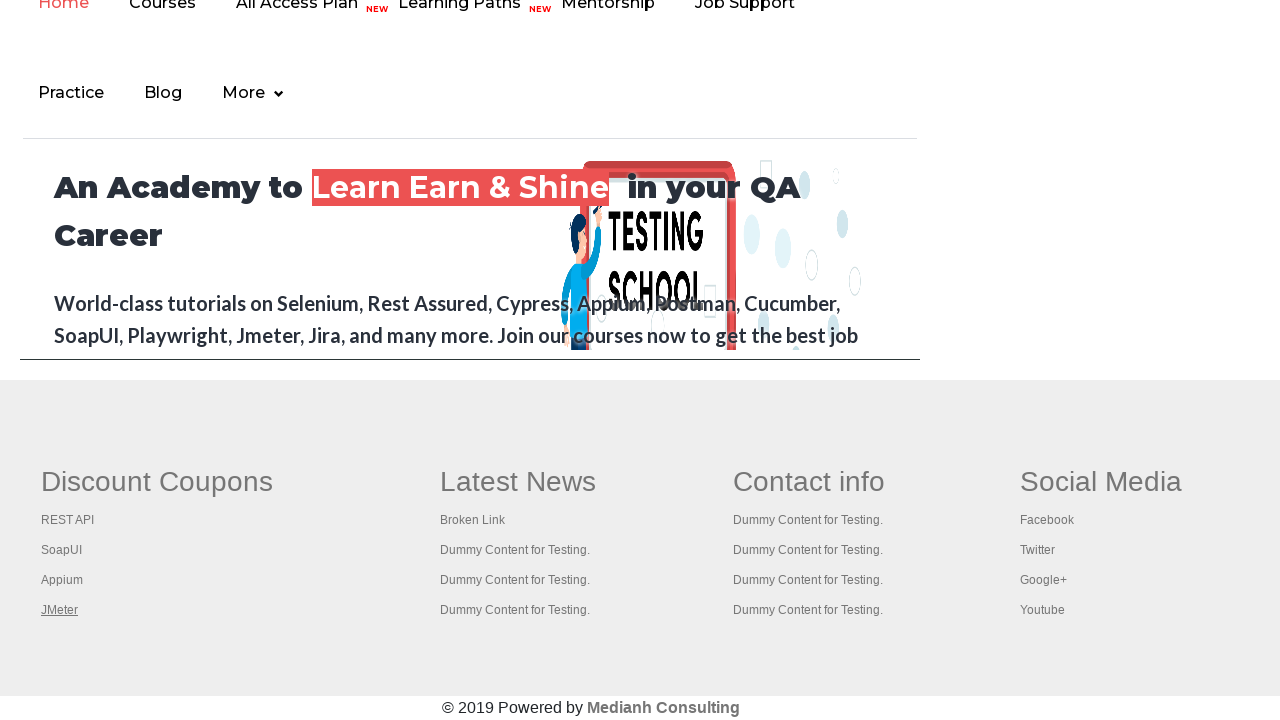